Tests dropdown selection functionality by clicking on origin station dropdown, selecting MAA (Chennai), then clicking on destination dropdown, typing partial text "Ben", and navigating through options using arrow keys.

Starting URL: https://rahulshettyacademy.com/dropdownsPractise/

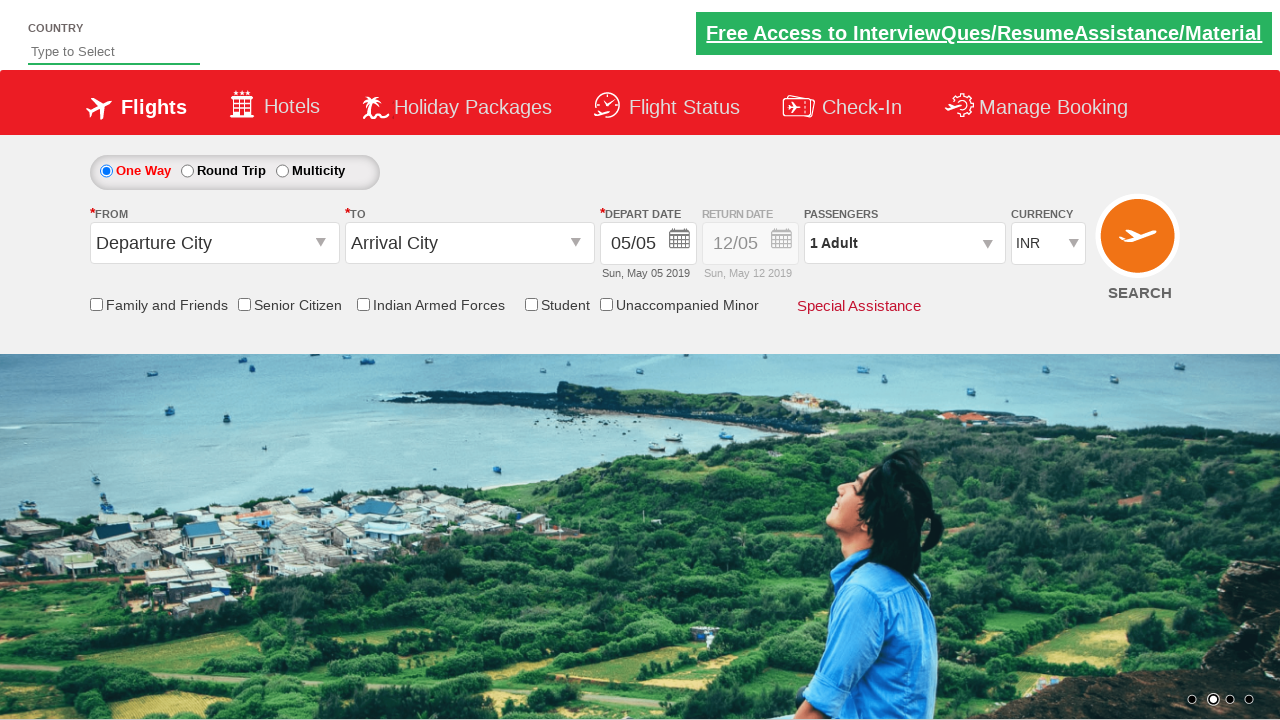

Clicked on origin station dropdown at (214, 243) on #ctl00_mainContent_ddl_originStation1_CTXT
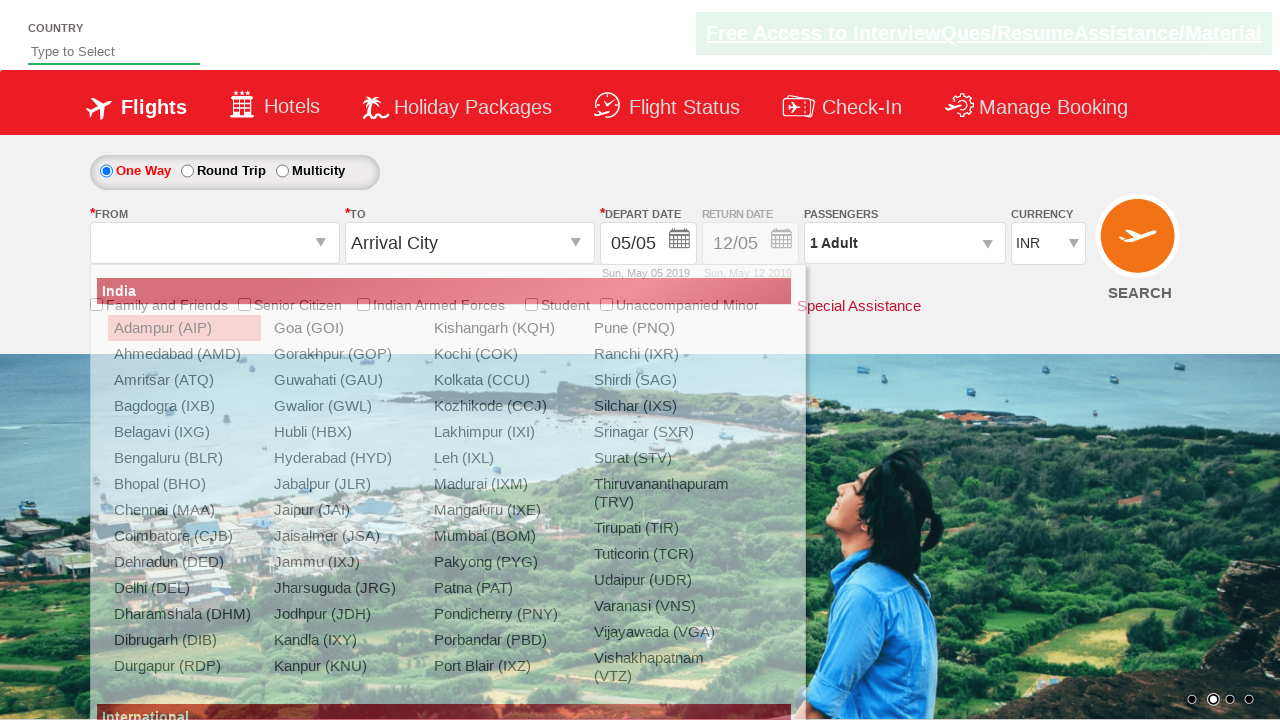

Selected MAA (Chennai) from origin dropdown at (184, 510) on xpath=//a[@value='MAA']
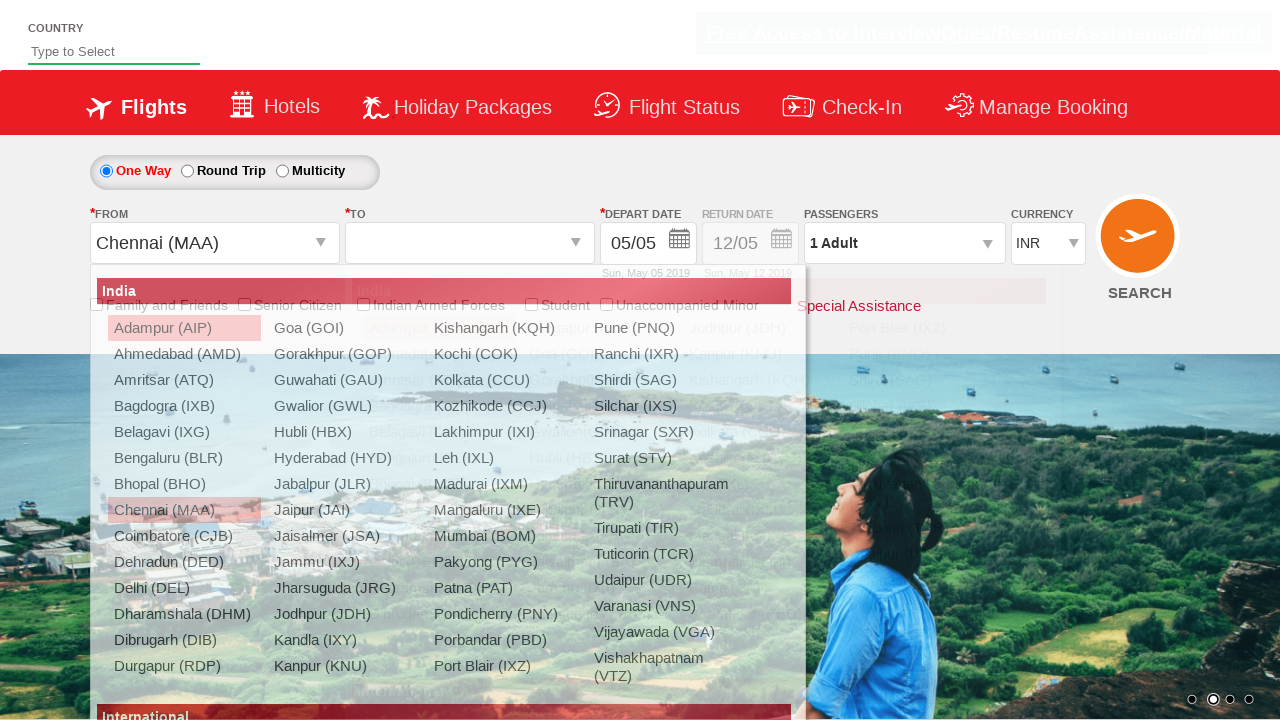

Clicked on destination station dropdown at (470, 243) on #ctl00_mainContent_ddl_destinationStation1_CTXT
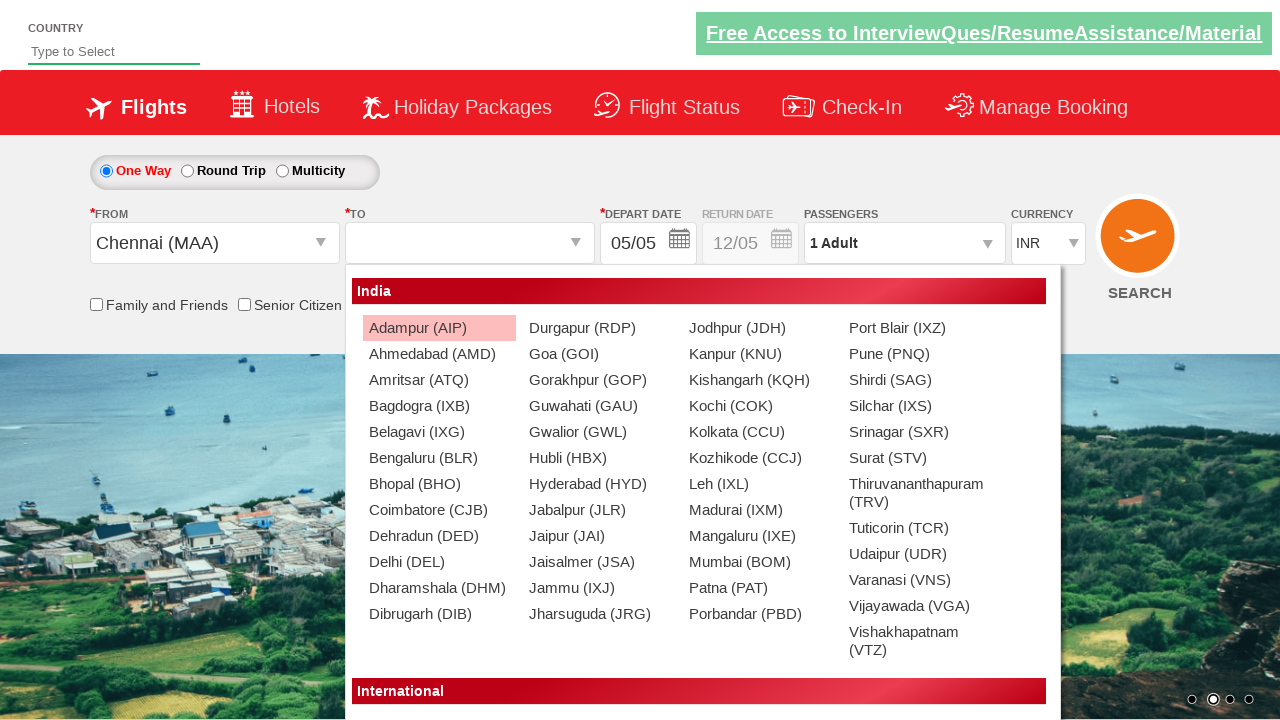

Typed partial destination text 'Ben' in destination field on #ctl00_mainContent_ddl_destinationStation1_CTXT
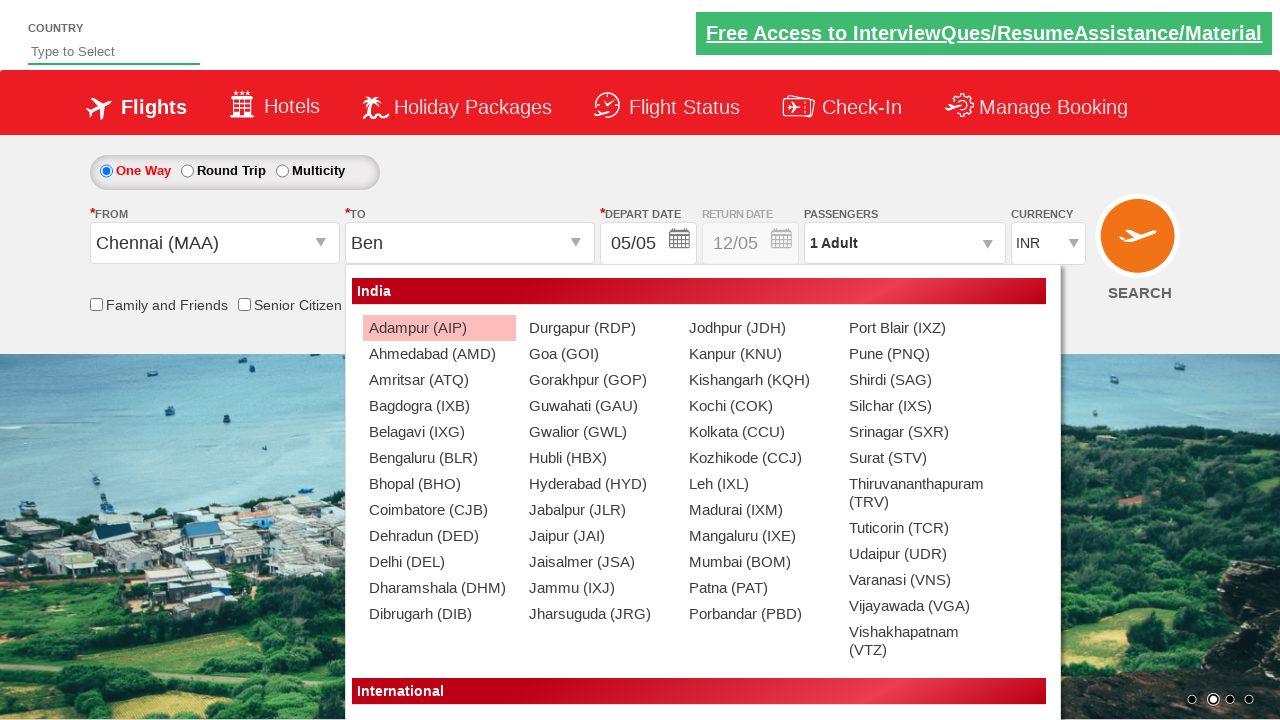

Pressed ArrowDown key to navigate through dropdown options (iteration 1 of 5)
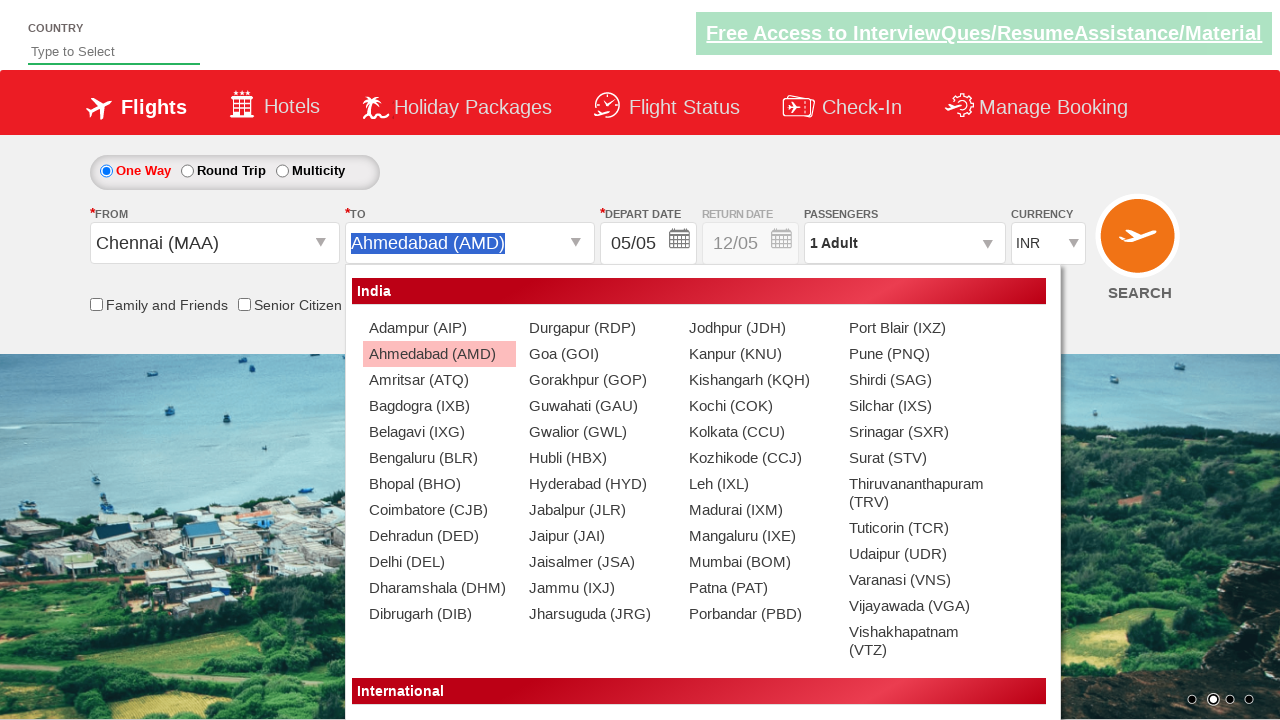

Pressed ArrowDown key to navigate through dropdown options (iteration 2 of 5)
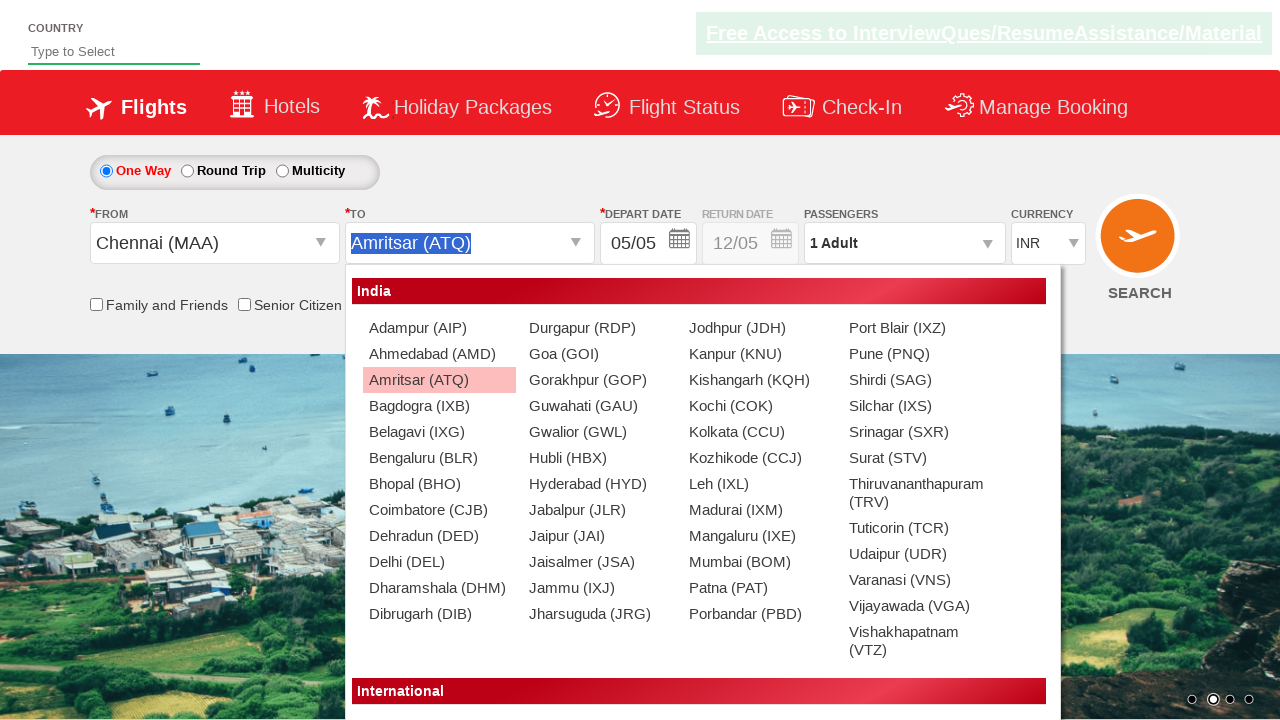

Pressed ArrowDown key to navigate through dropdown options (iteration 3 of 5)
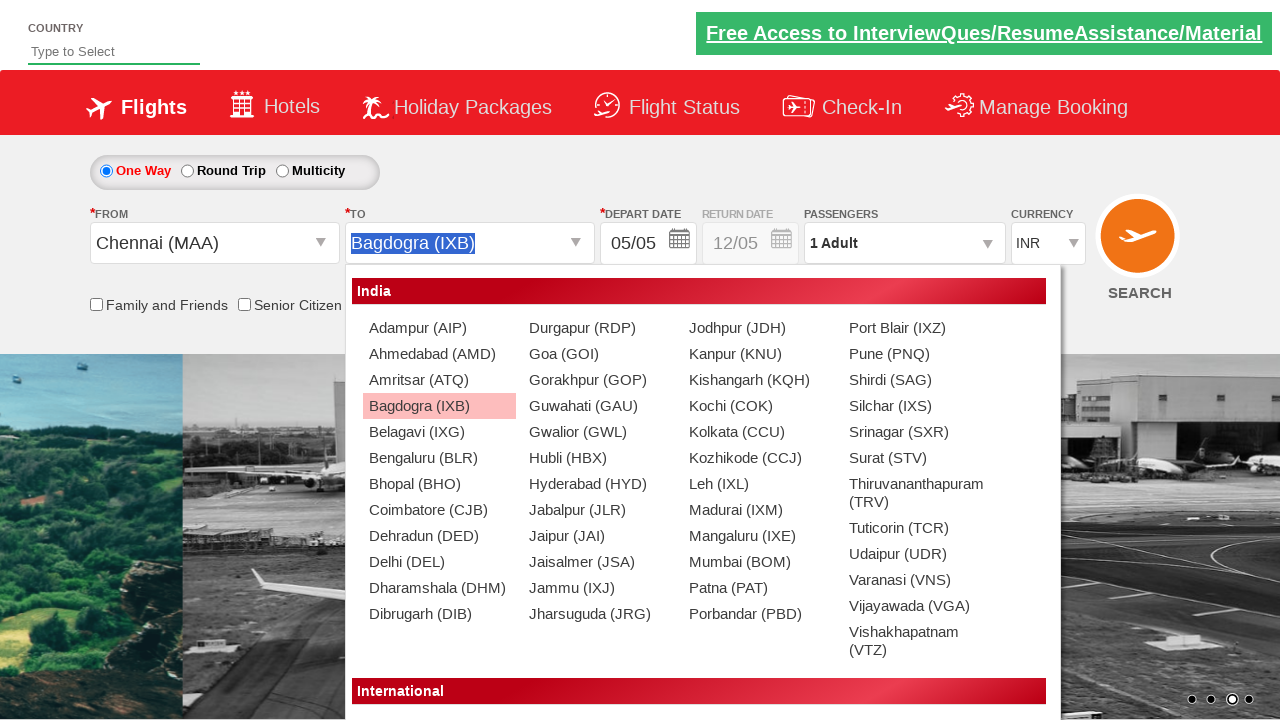

Pressed ArrowDown key to navigate through dropdown options (iteration 4 of 5)
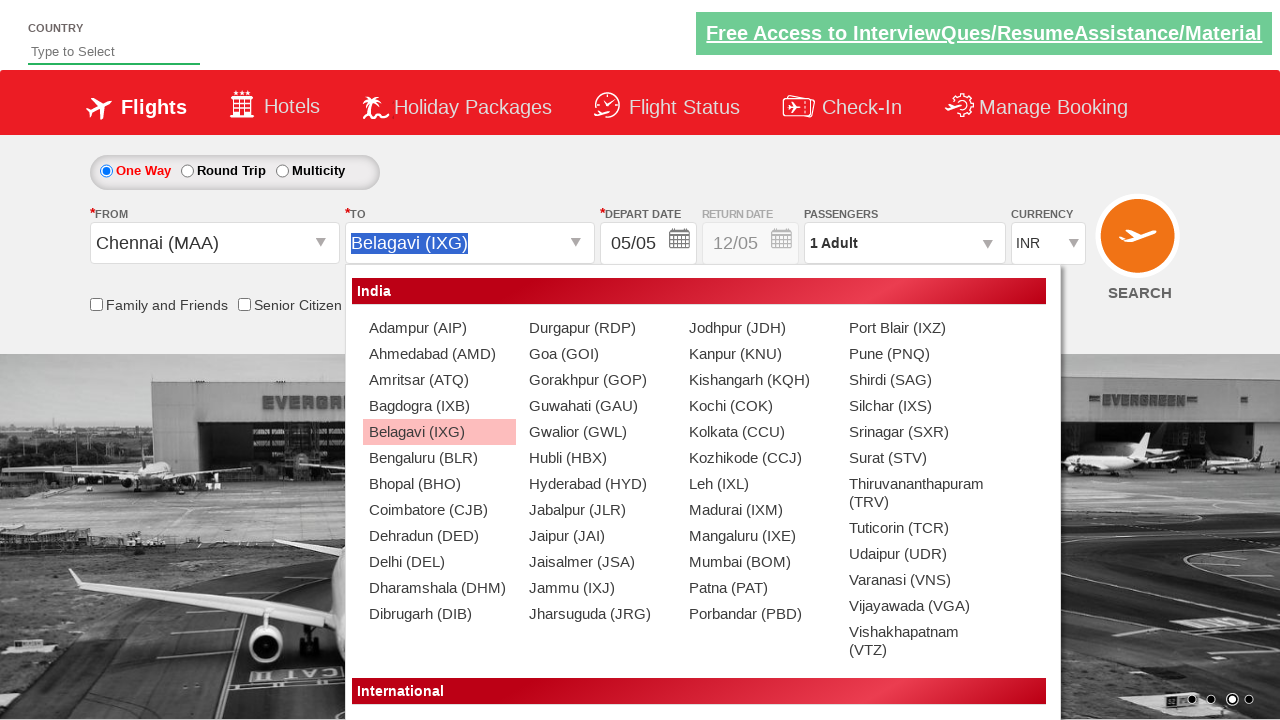

Pressed ArrowDown key to navigate through dropdown options (iteration 5 of 5)
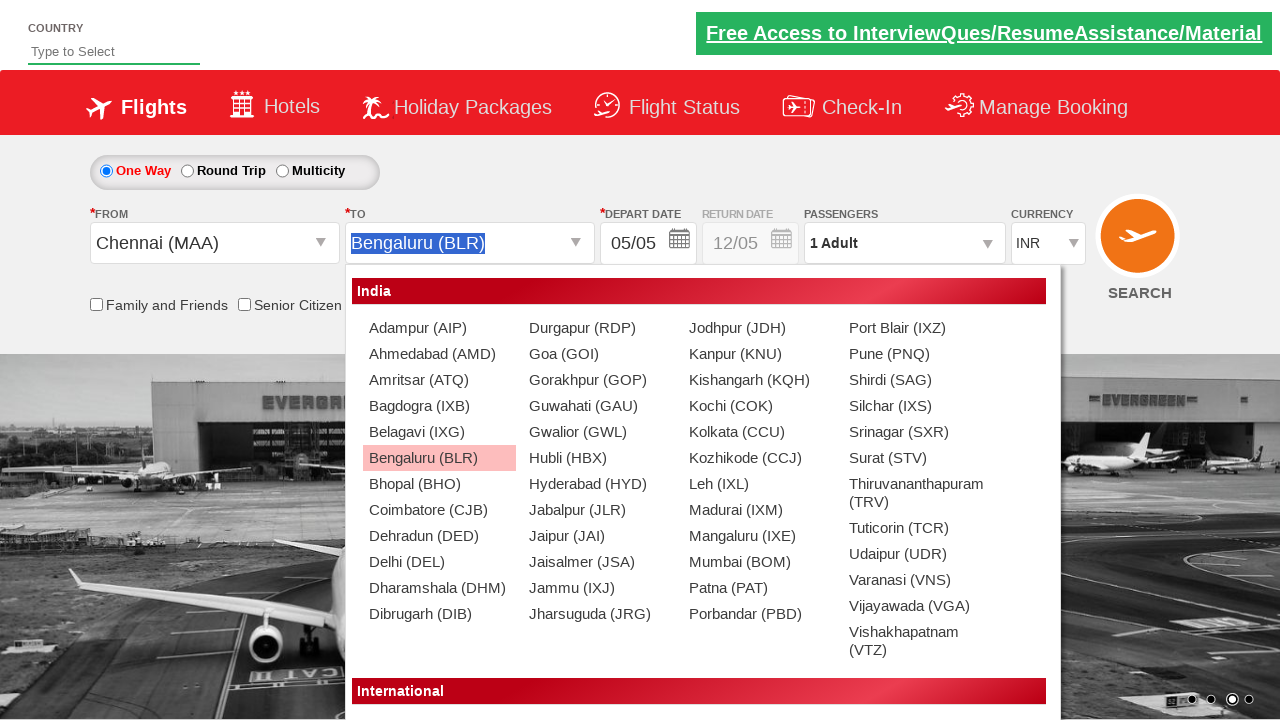

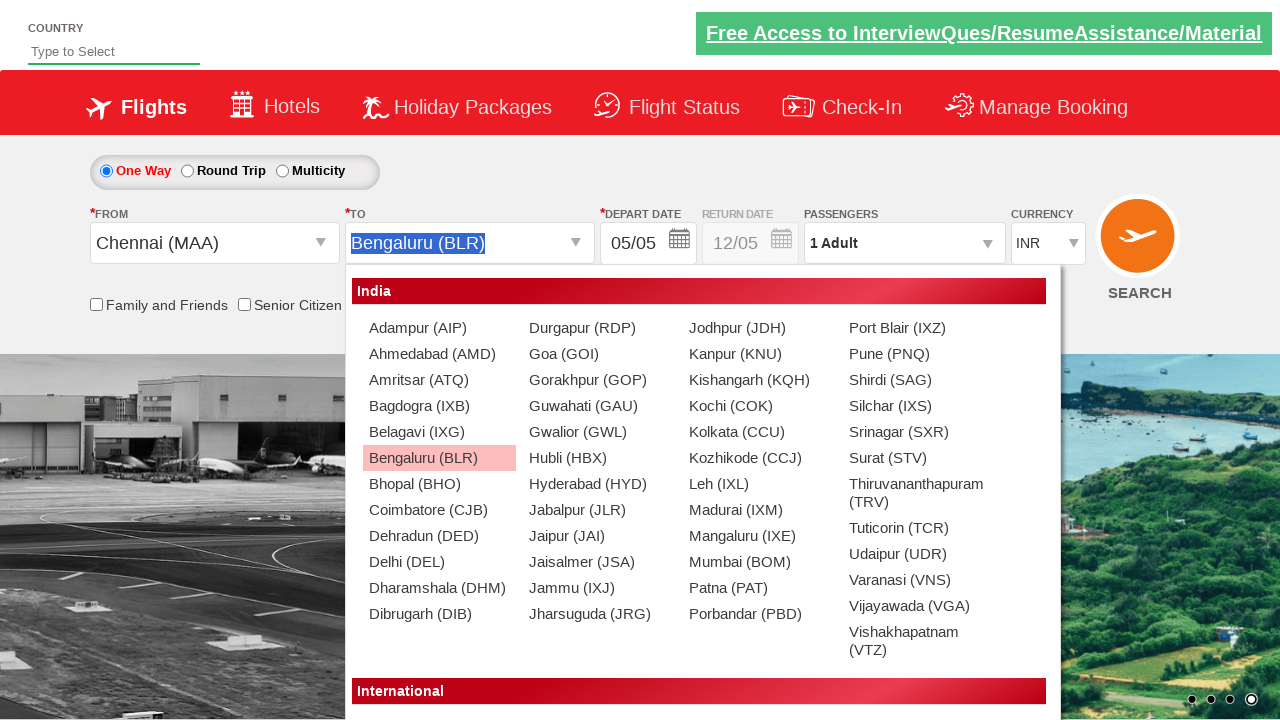